Tests the search functionality of OpenCart by entering different search terms (Mac, iPad, Samsung) into the search box

Starting URL: http://opencart.abstracta.us/

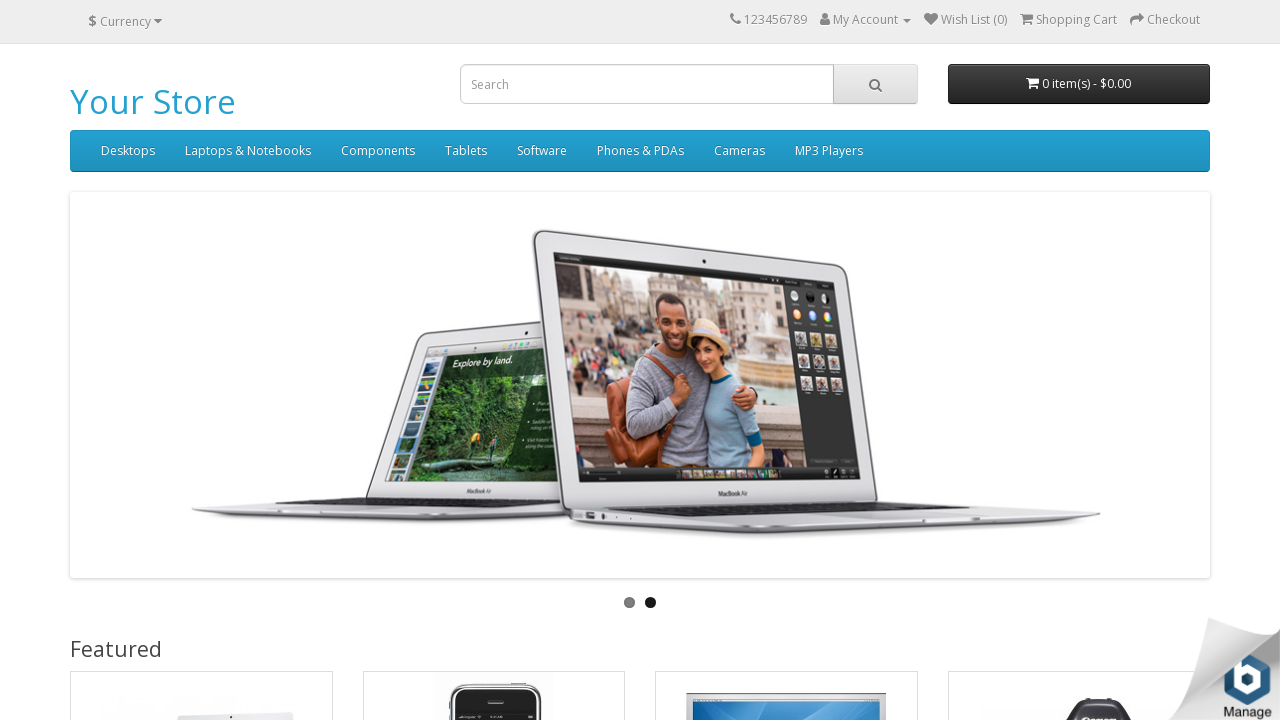

Filled search field with 'Mac' on input[name='search']
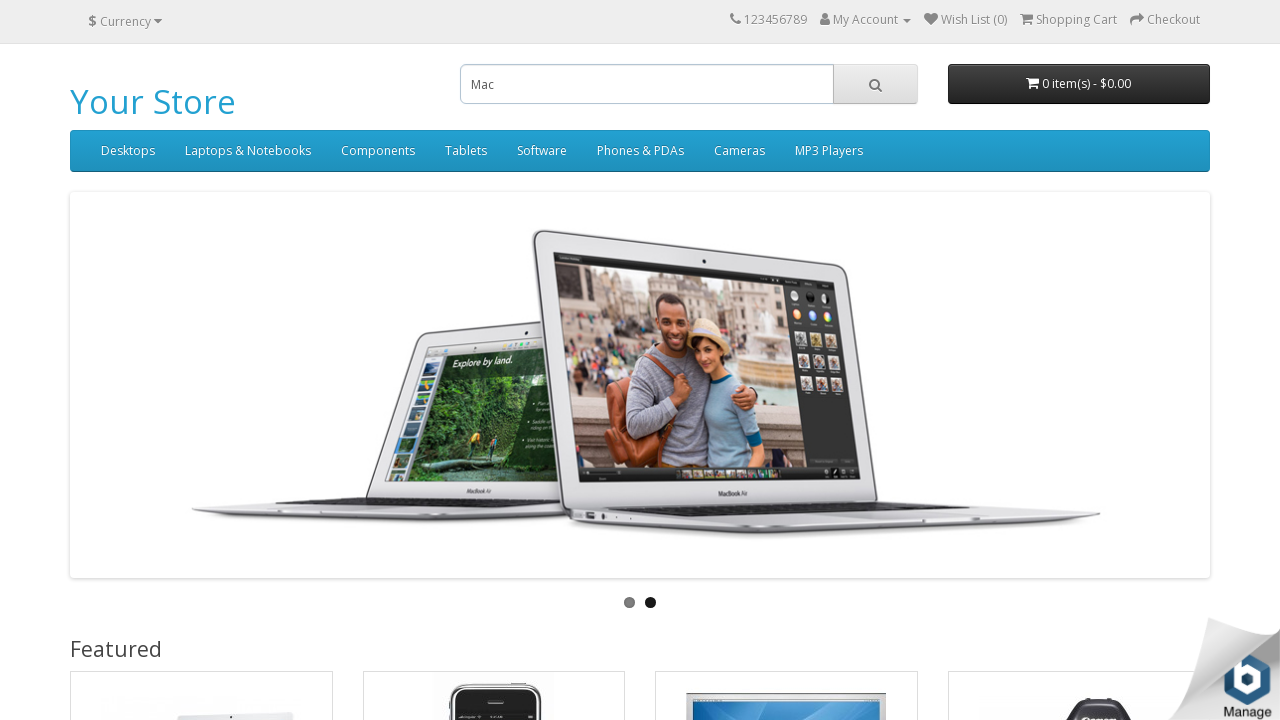

Cleared search field on input[name='search']
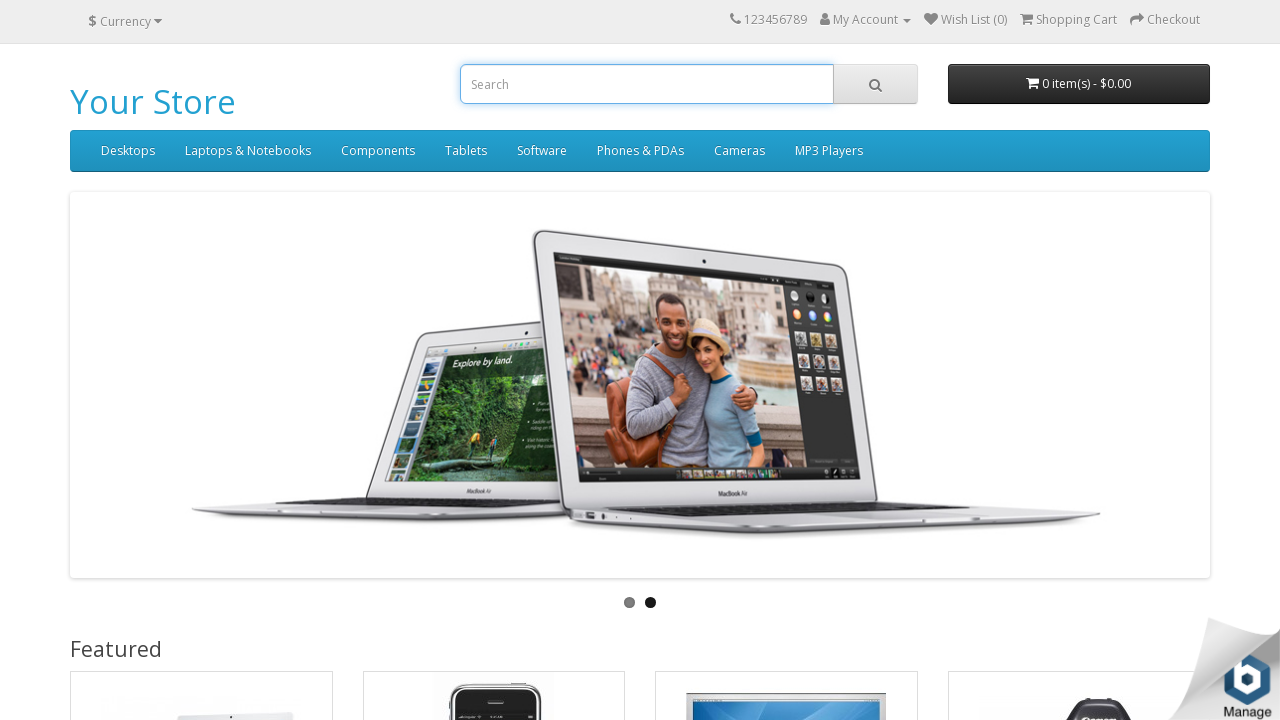

Filled search field with 'iPad' on input[name='search']
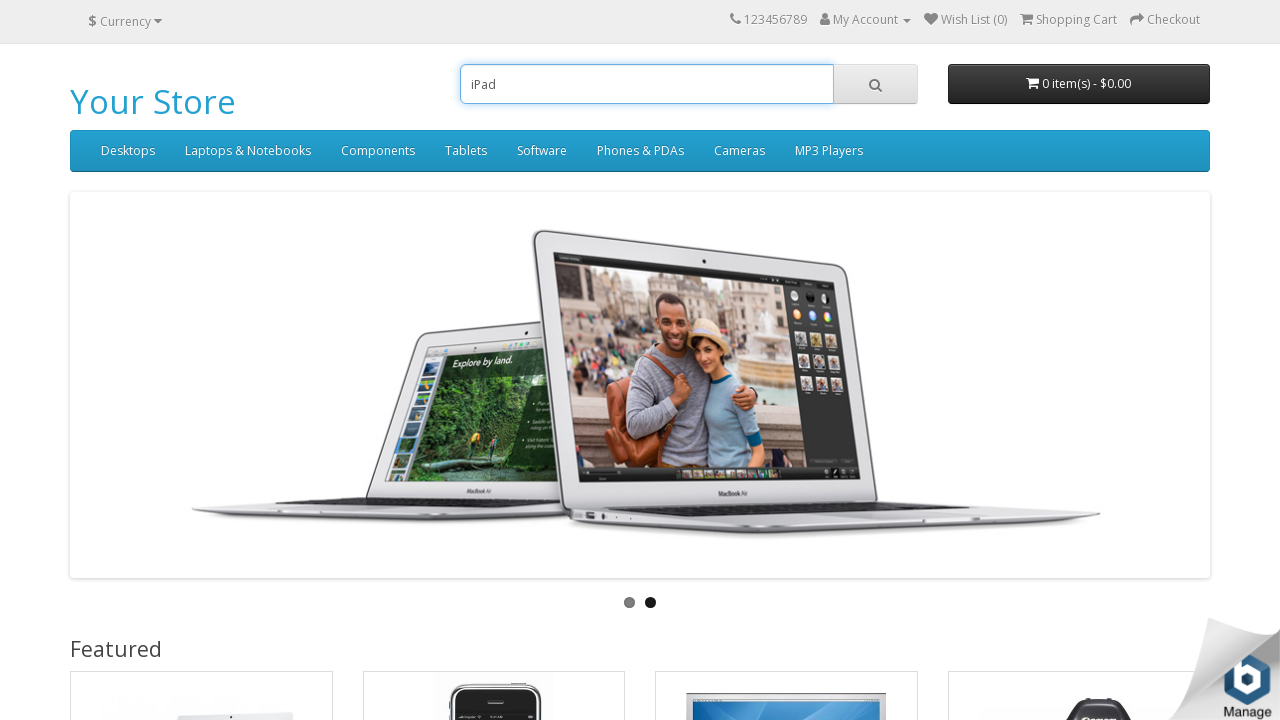

Cleared search field on input[name='search']
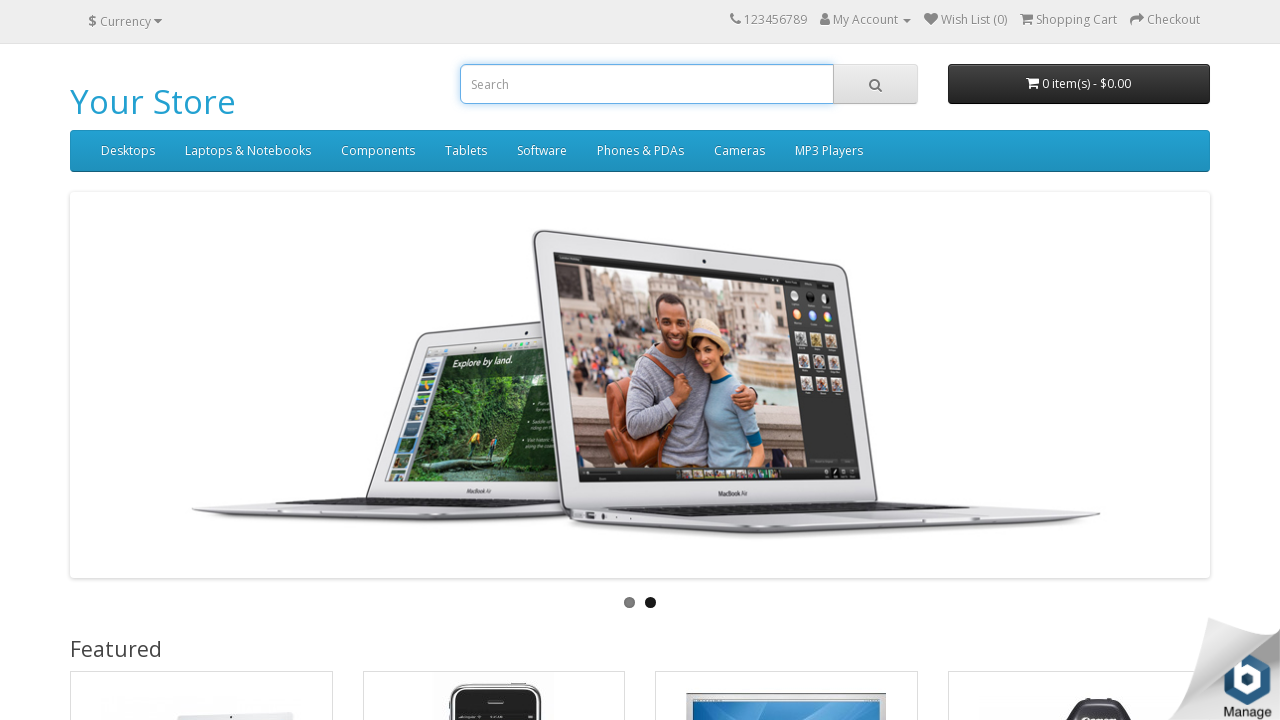

Filled search field with 'Samsung' on input[name='search']
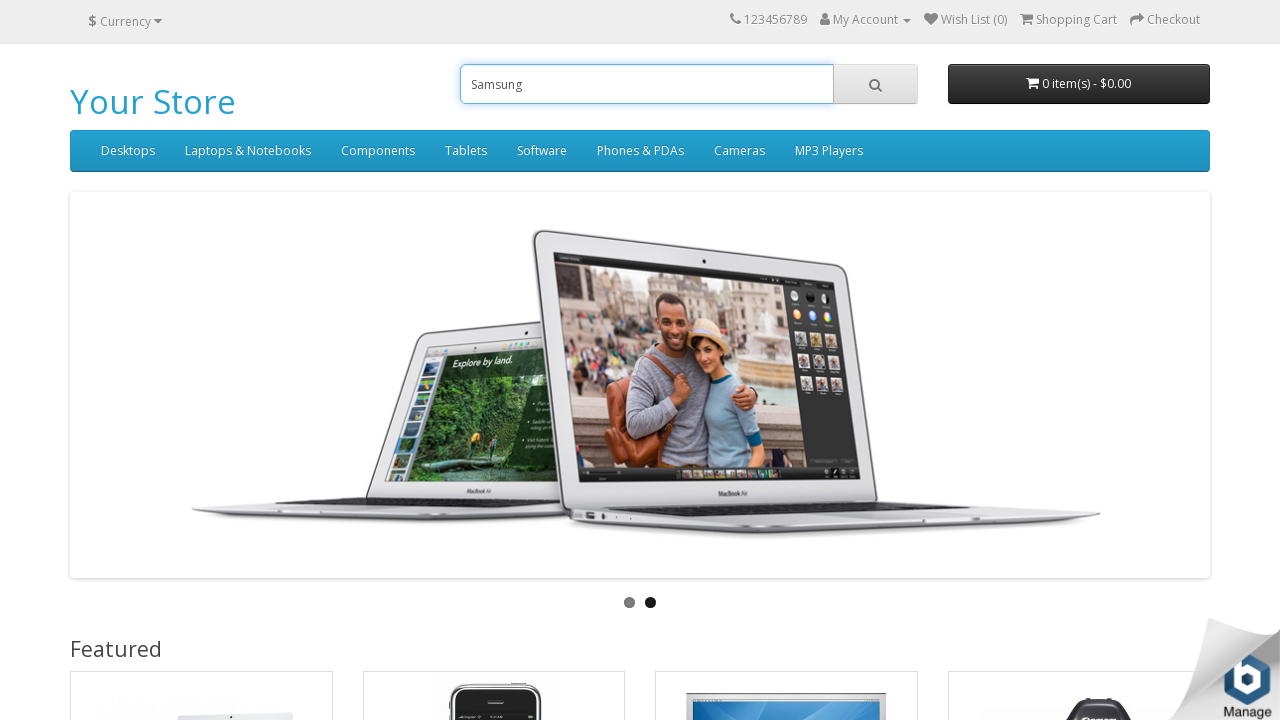

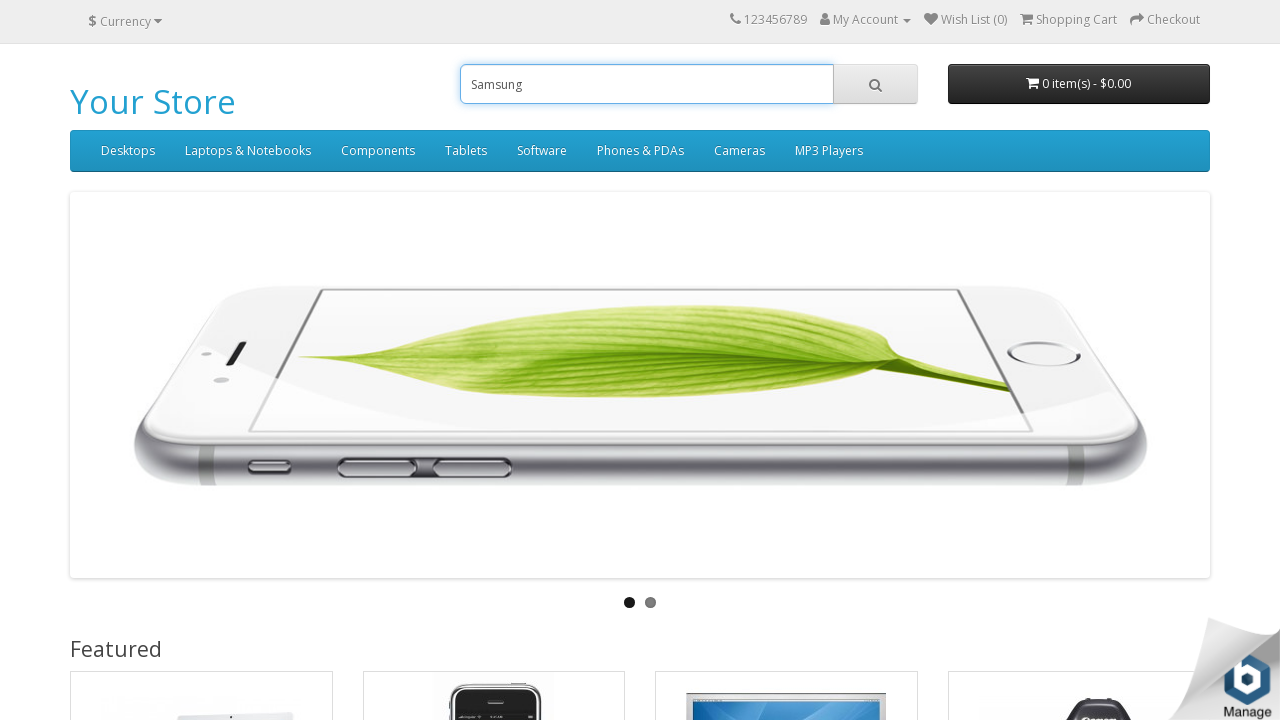